Tests right-clicking a button in the Buttons section

Starting URL: https://demoqa.com/

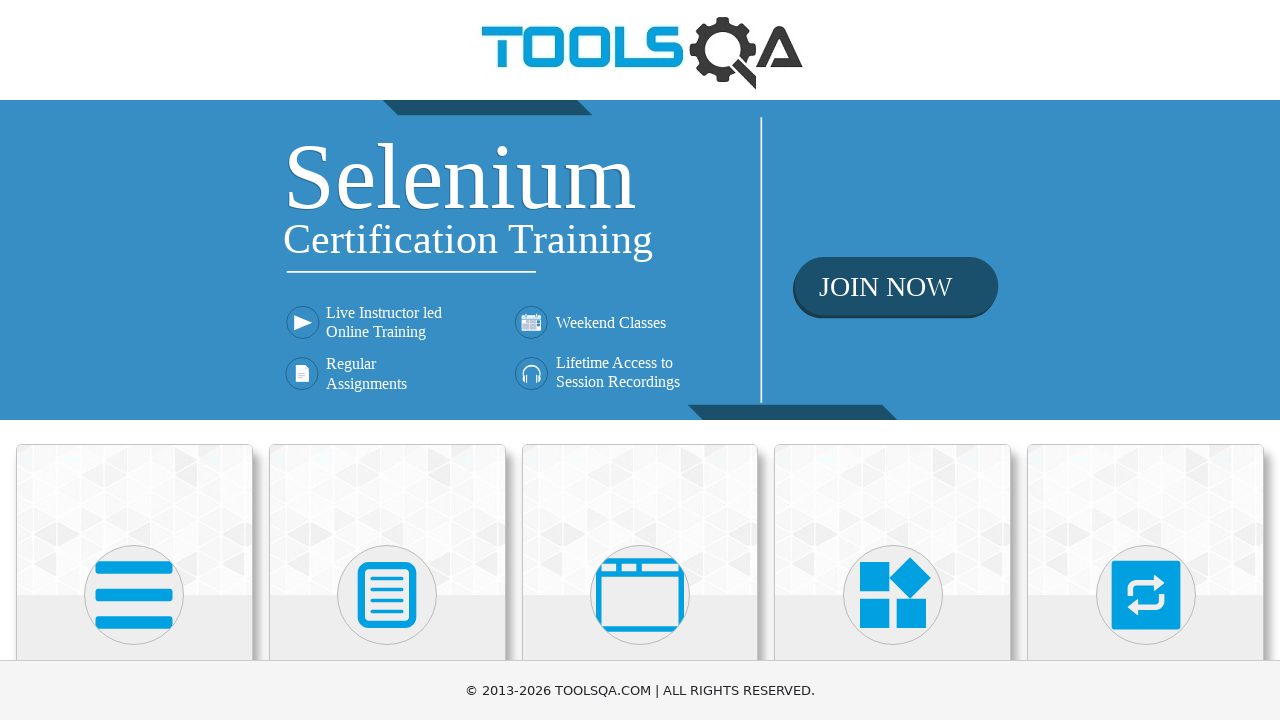

Clicked on Elements menu at (134, 360) on xpath=//h5[contains(text(), 'Elements')]
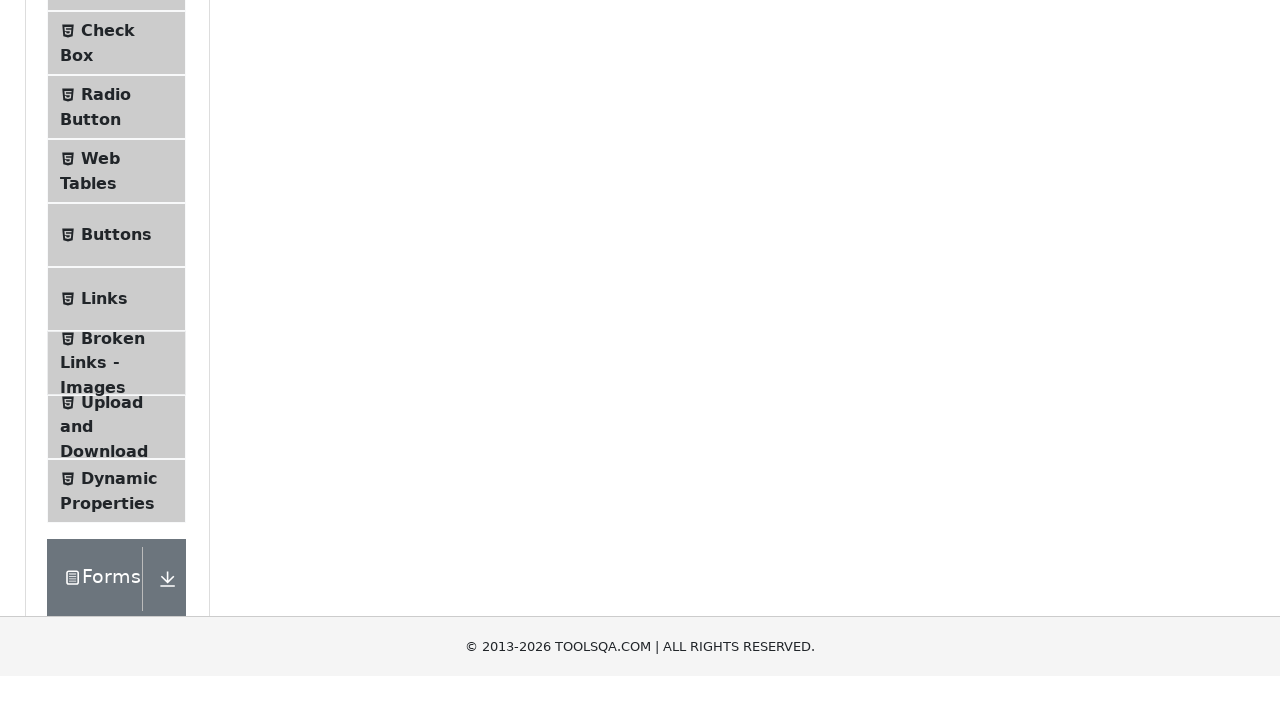

Clicked on Buttons submenu at (116, 517) on #item-4
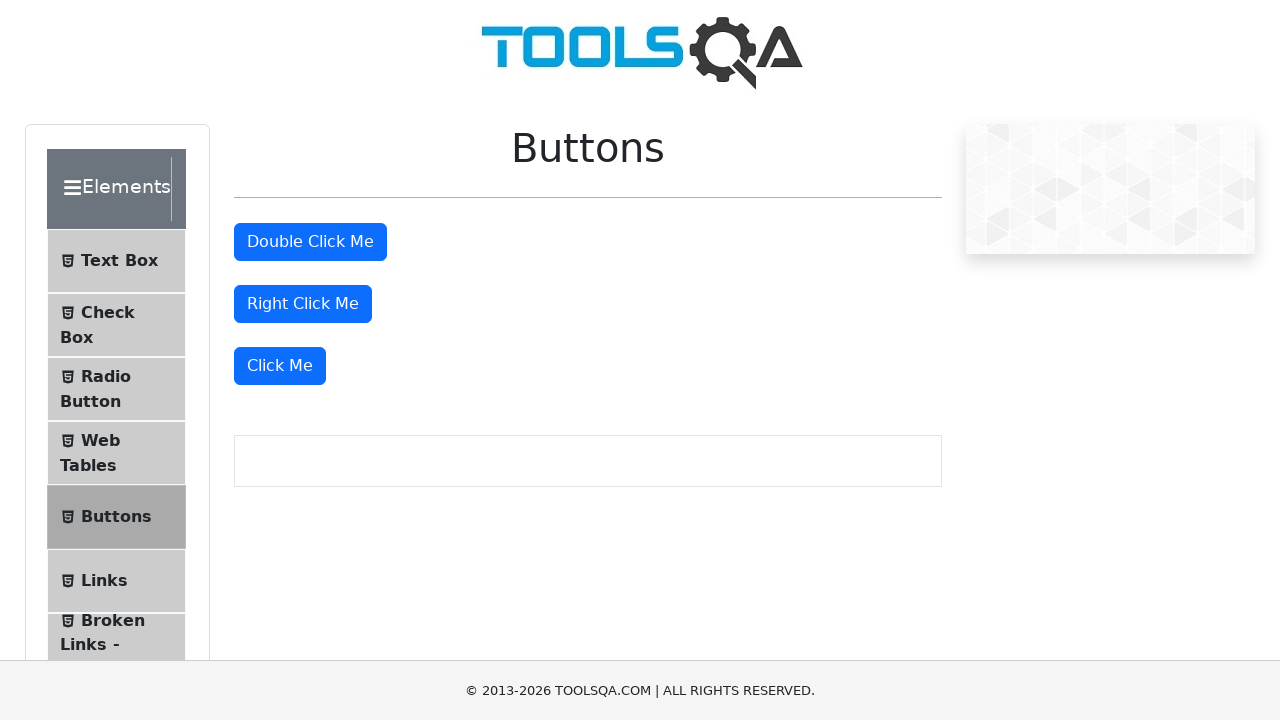

Right-clicked the button at (303, 304) on #rightClickBtn
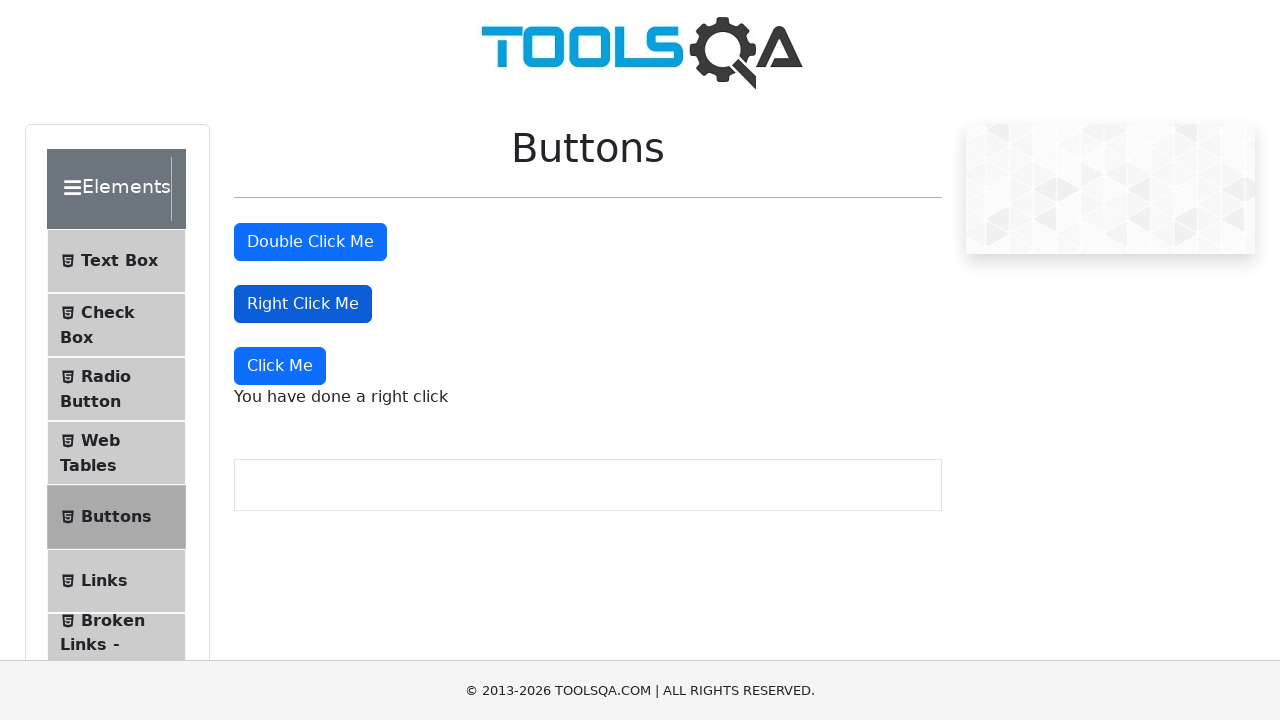

Right-click message appeared
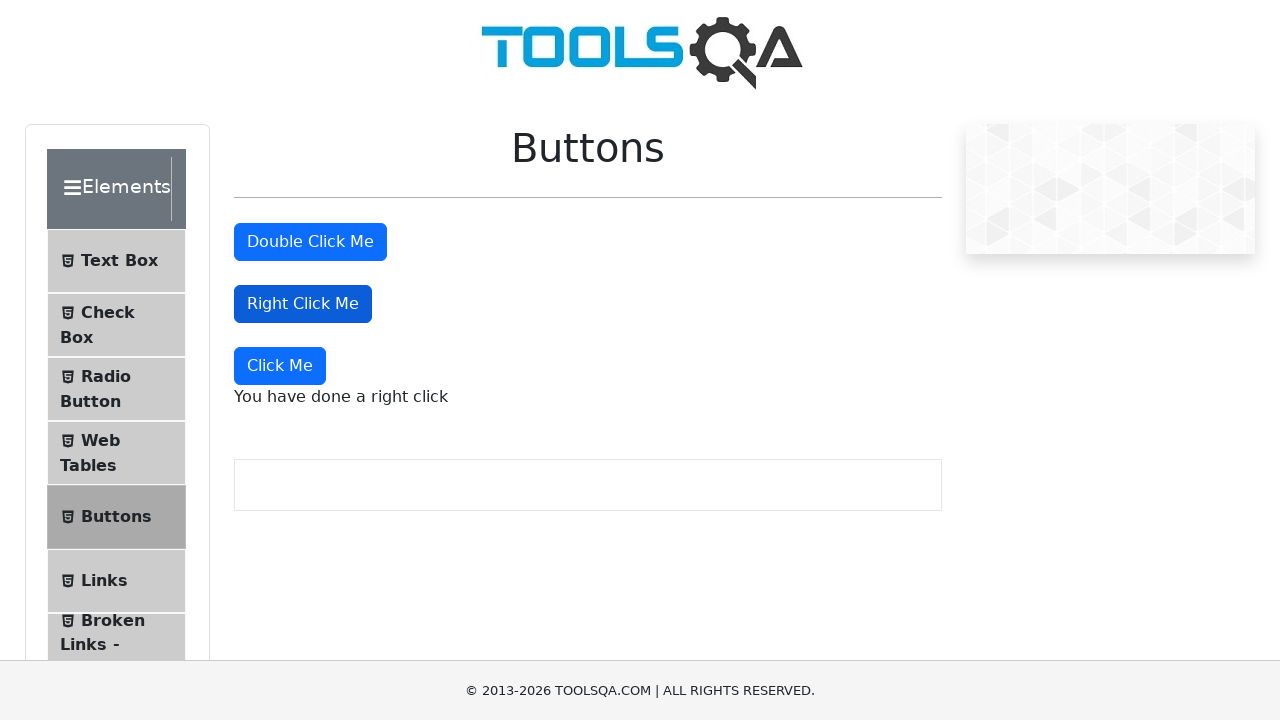

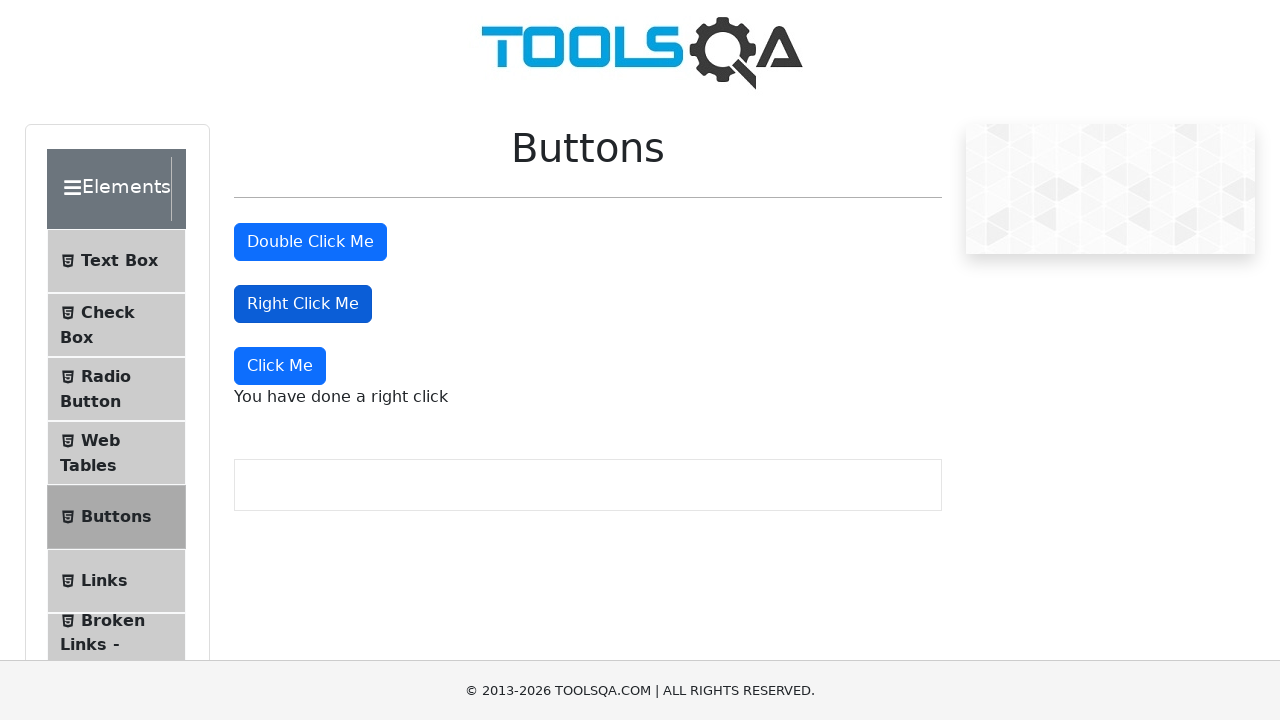